Navigates to an arXiv paper abstract page and verifies the PDF download link is present and accessible by checking its href attribute.

Starting URL: https://arxiv.org/abs/2301.00001

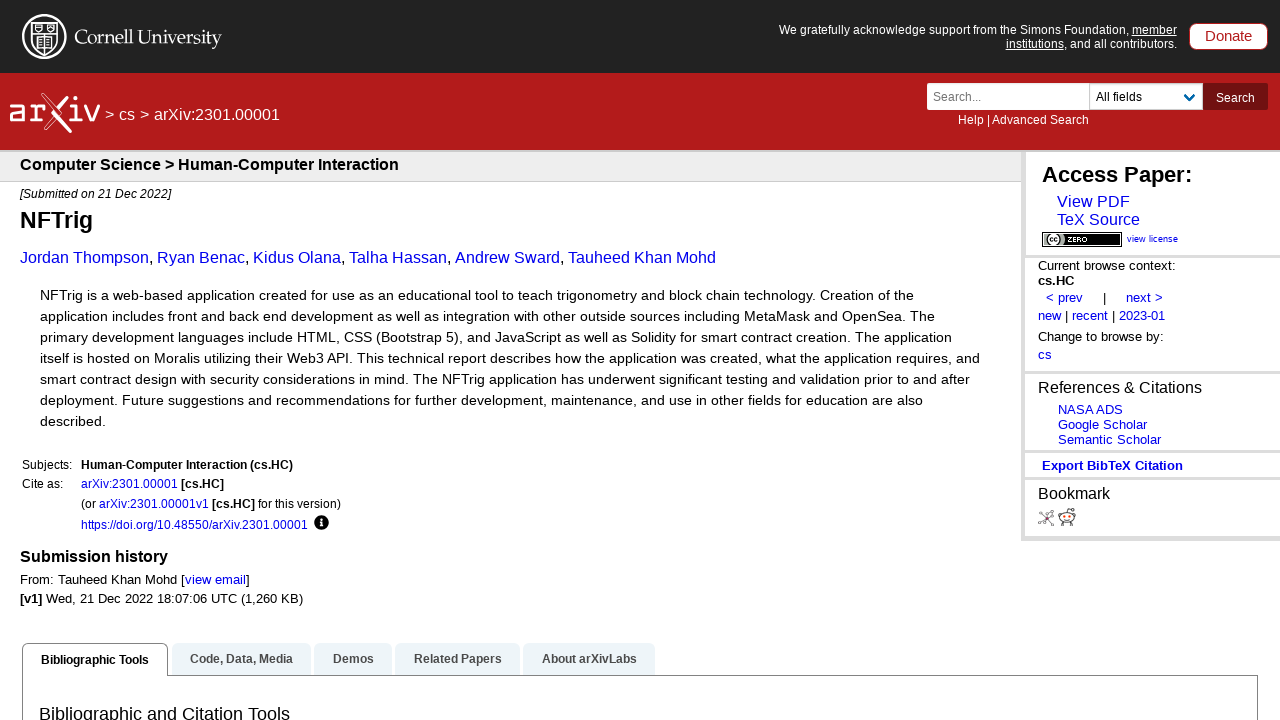

Navigated to arXiv paper abstract page for 2301.00001
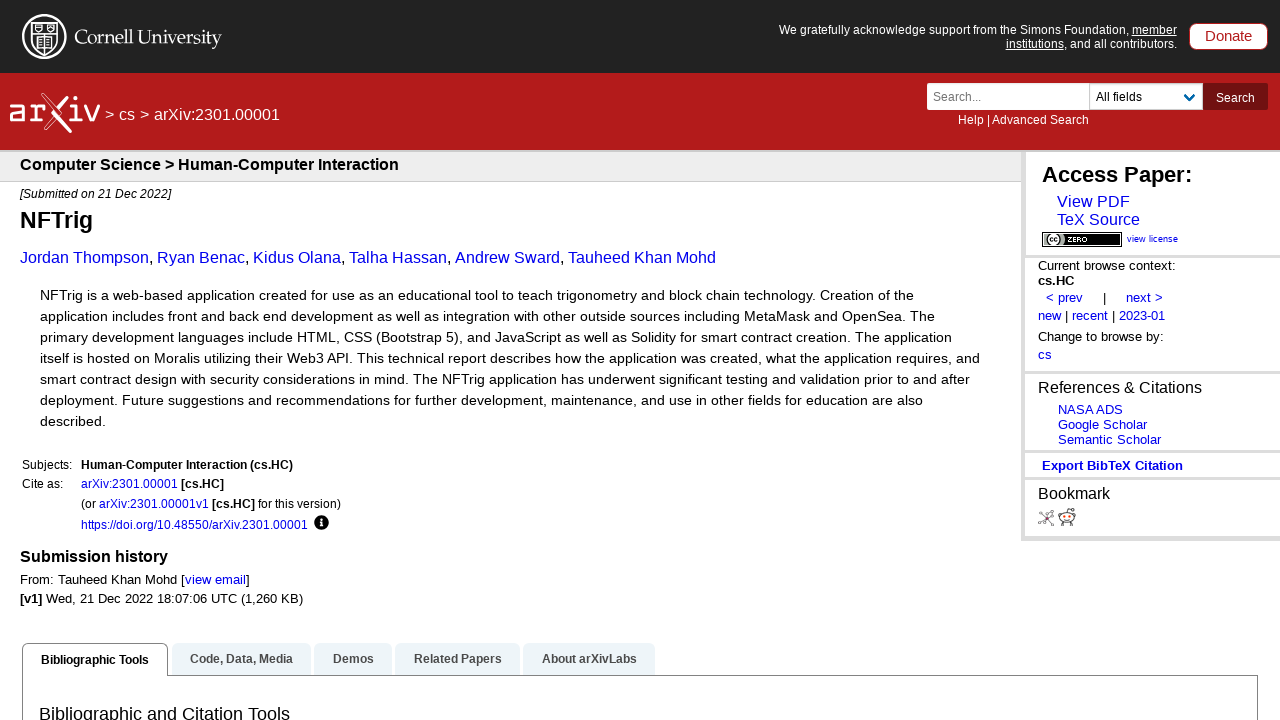

PDF download link selector loaded
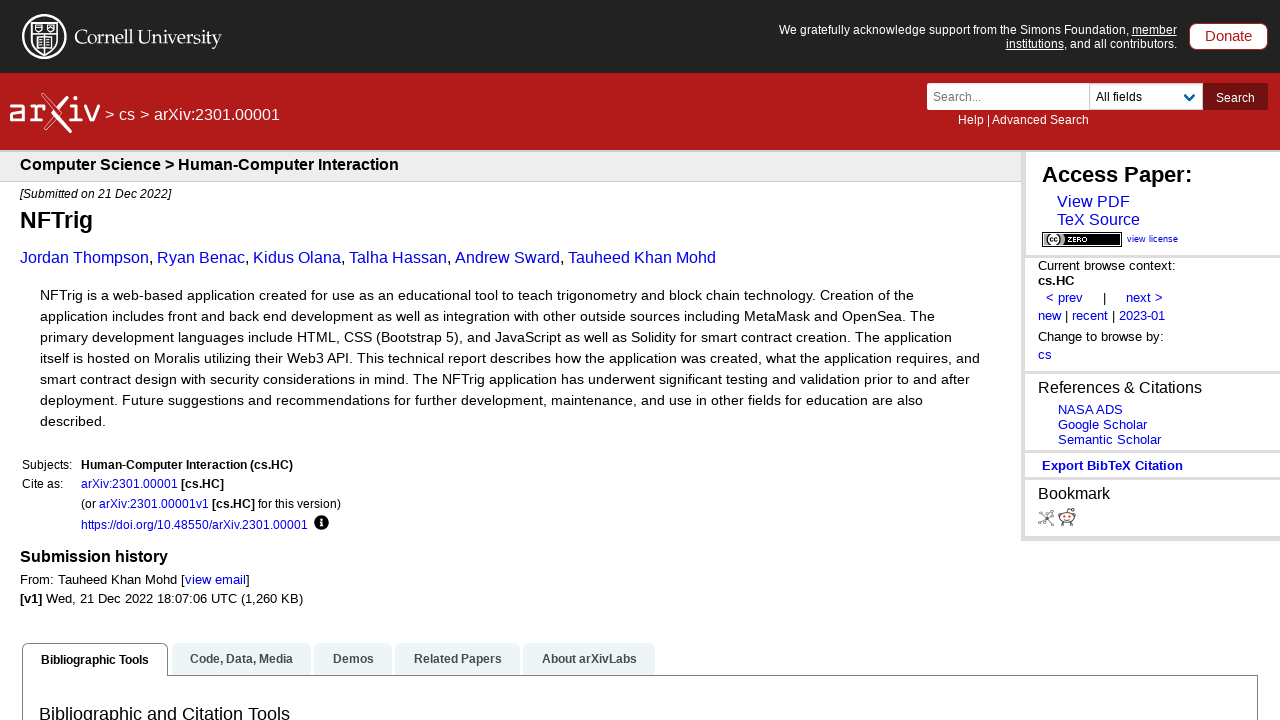

Retrieved PDF download URL: /pdf/2301.00001
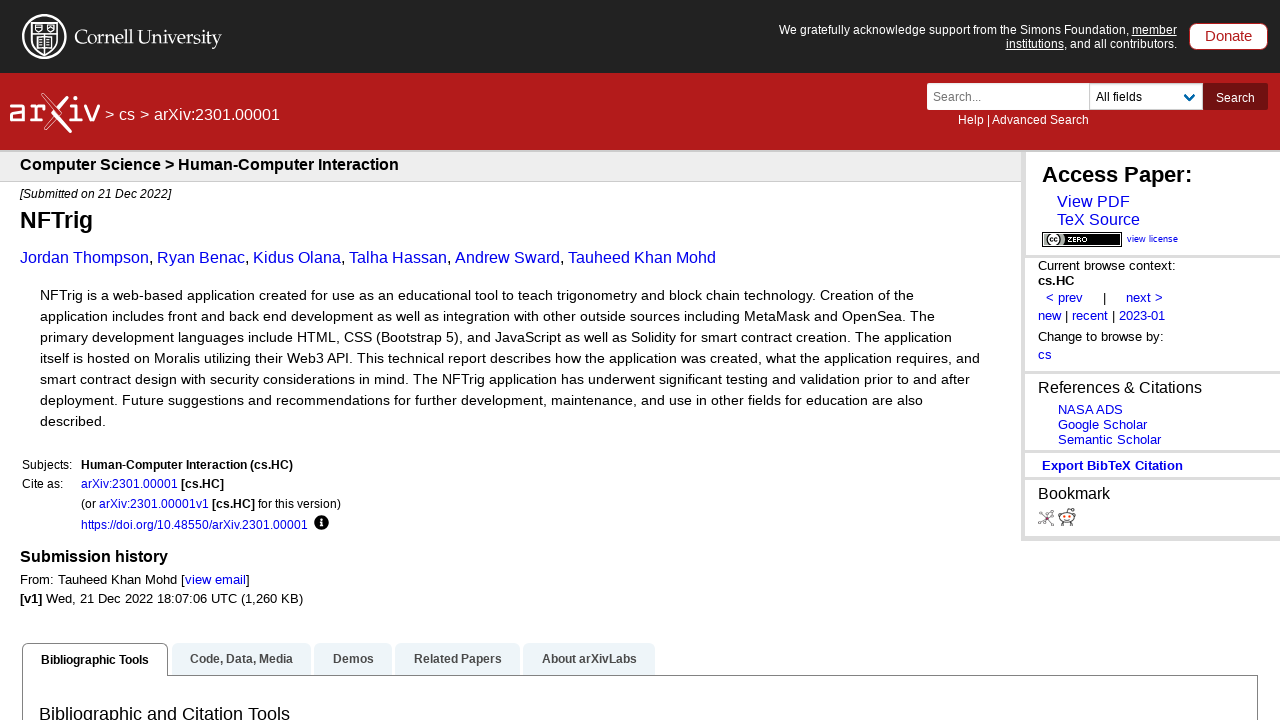

Clicked PDF download link at (1094, 202) on a.download-pdf
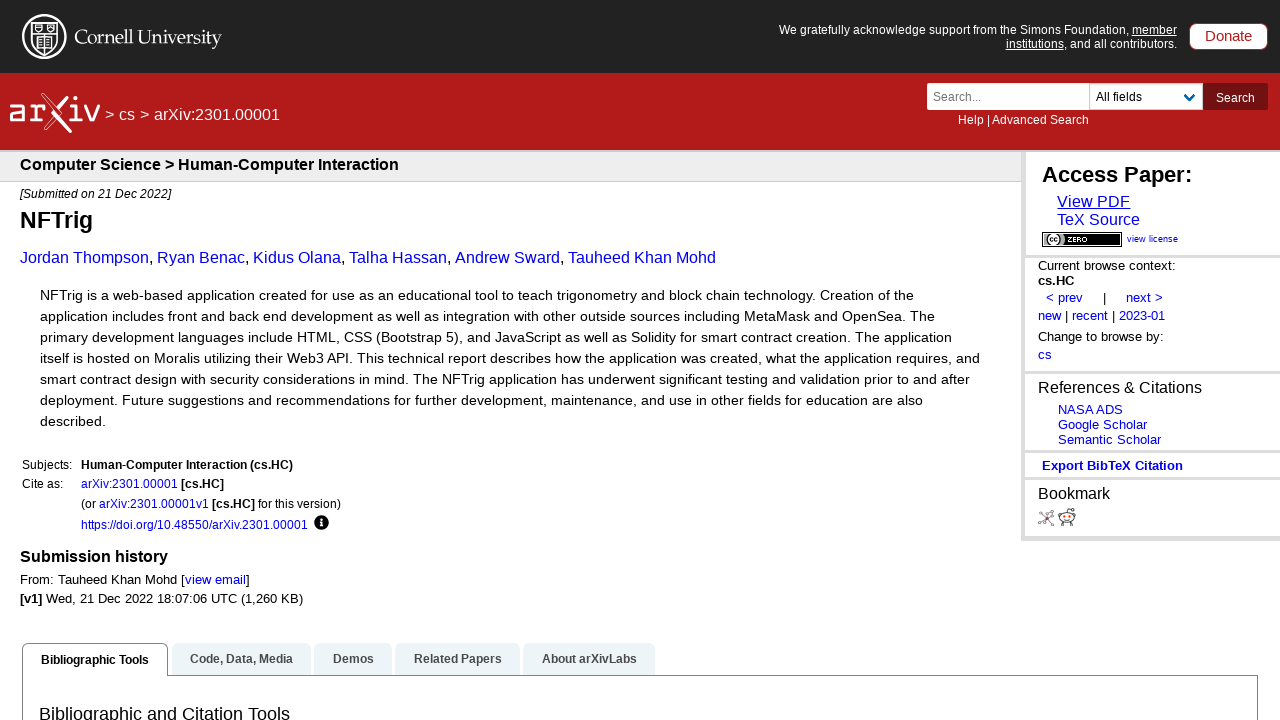

PDF page navigation completed
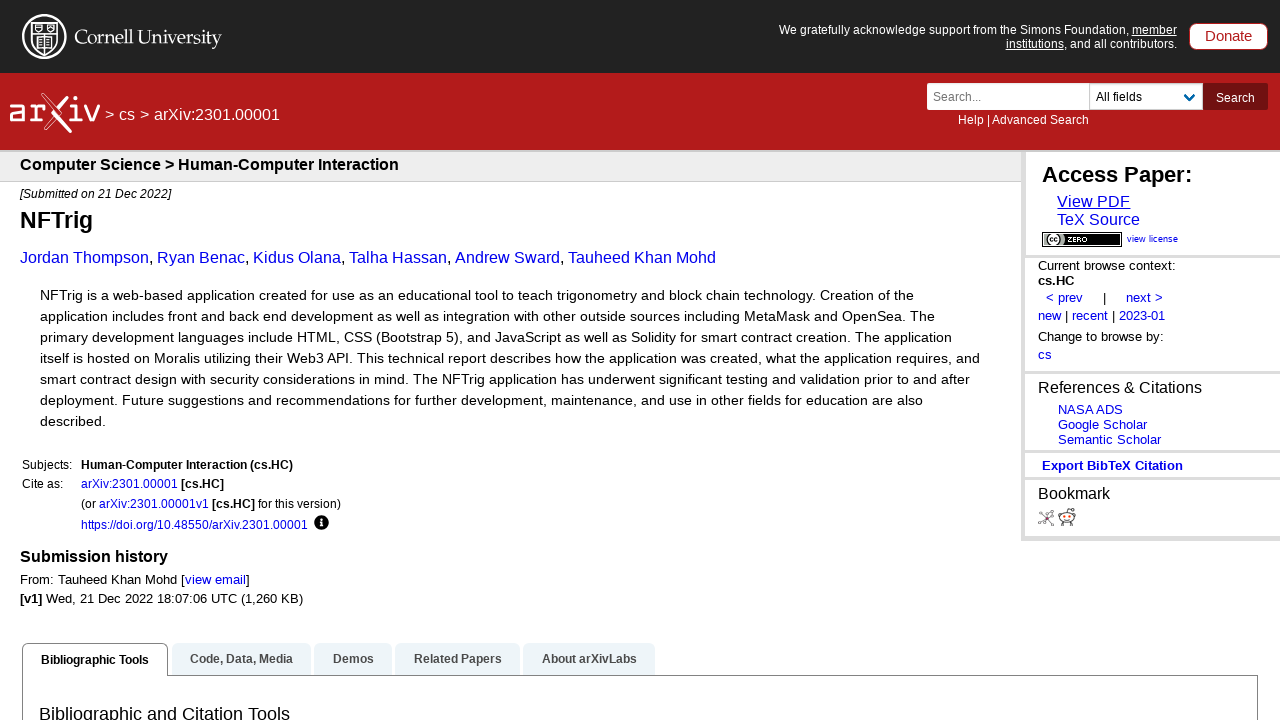

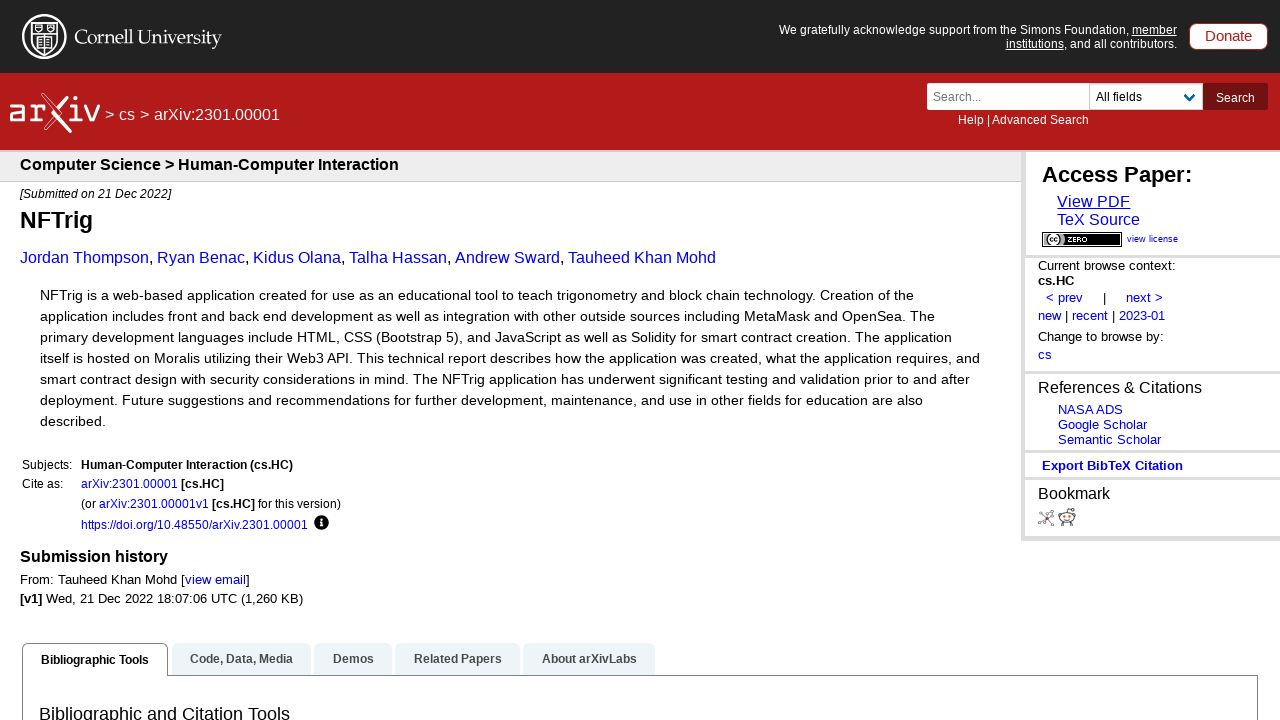